Tests a registration form by filling all required input fields with text, submitting the form, and verifying that a success message is displayed.

Starting URL: http://suninjuly.github.io/registration1.html

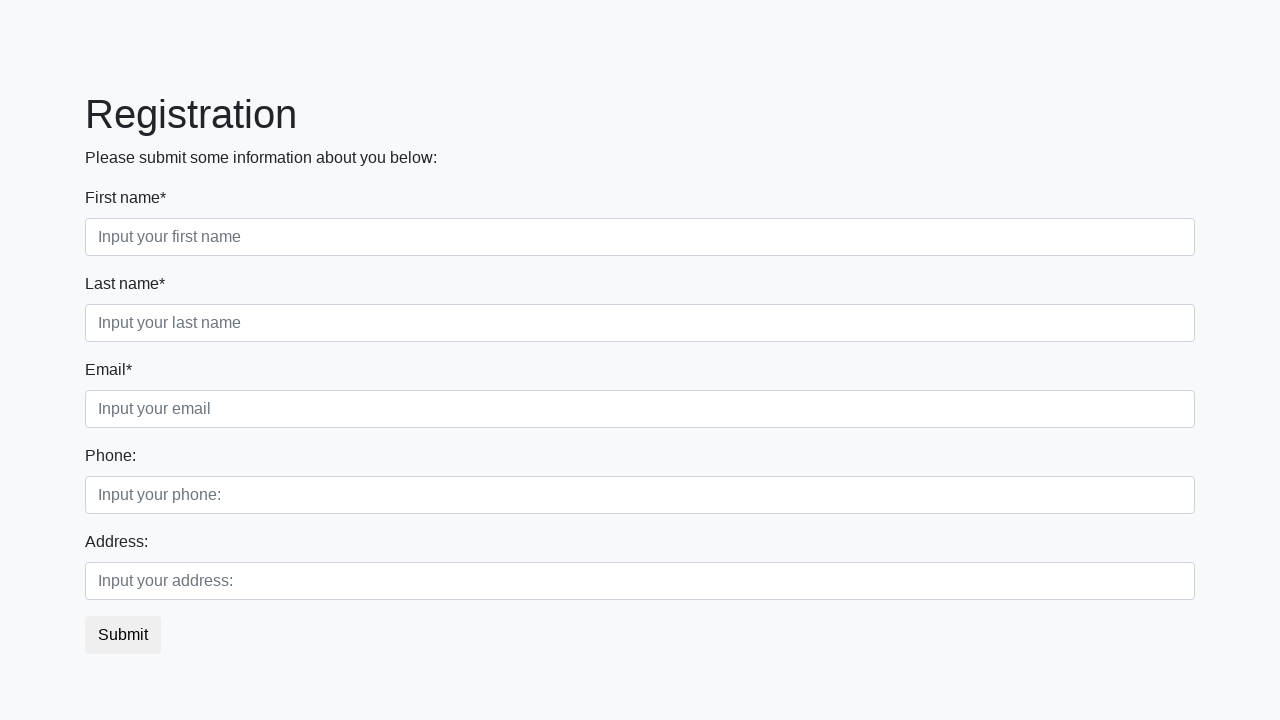

Located all required input fields on registration form
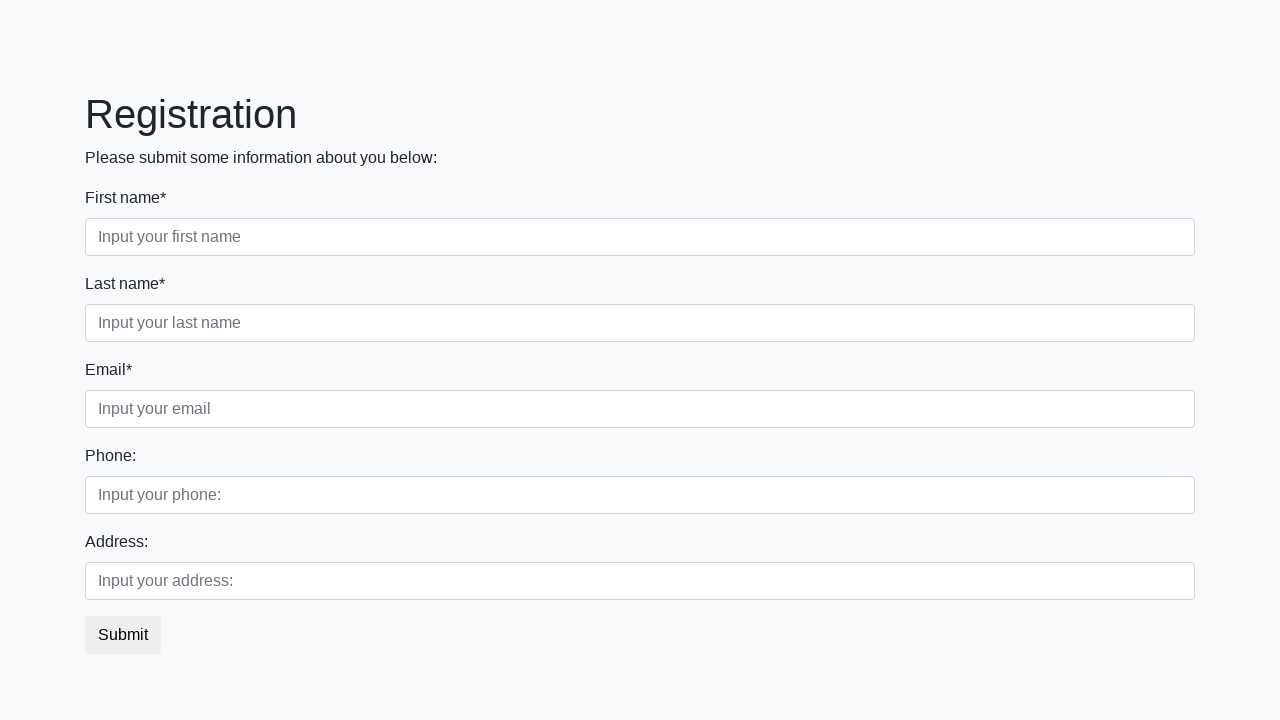

Found 3 required input fields
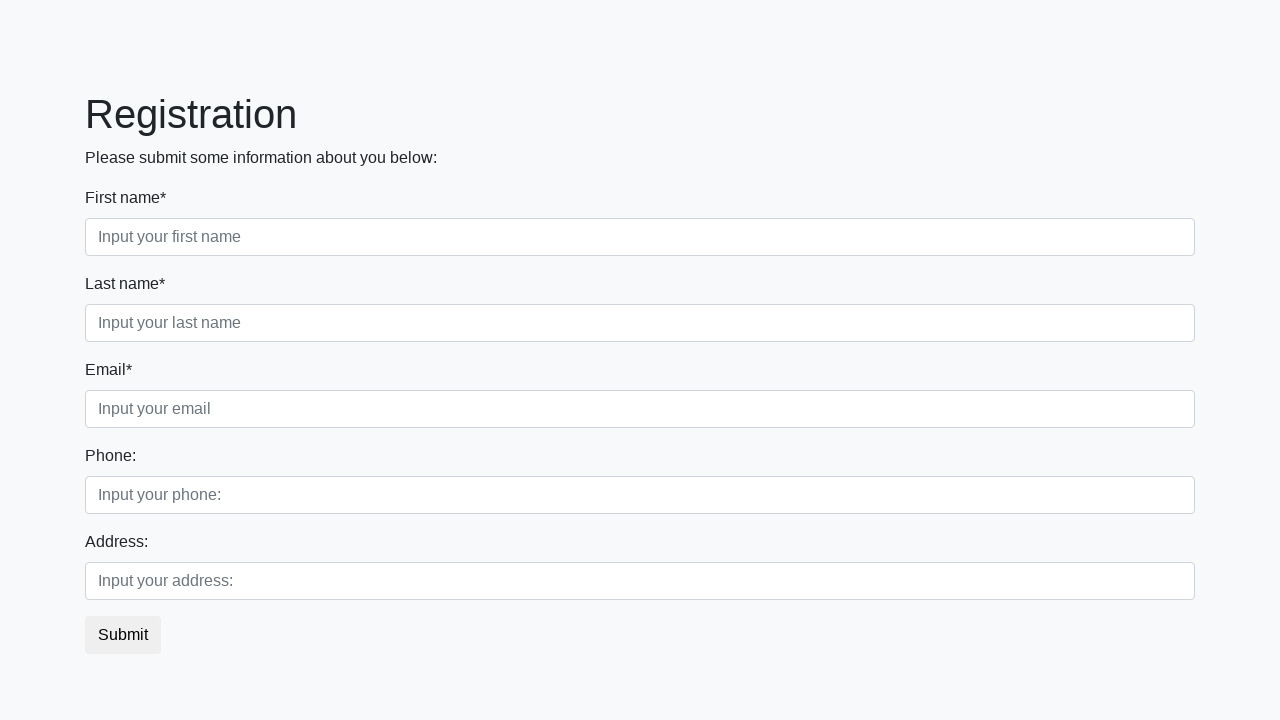

Filled required input field 1 with 'Test Answer' on input[required] >> nth=0
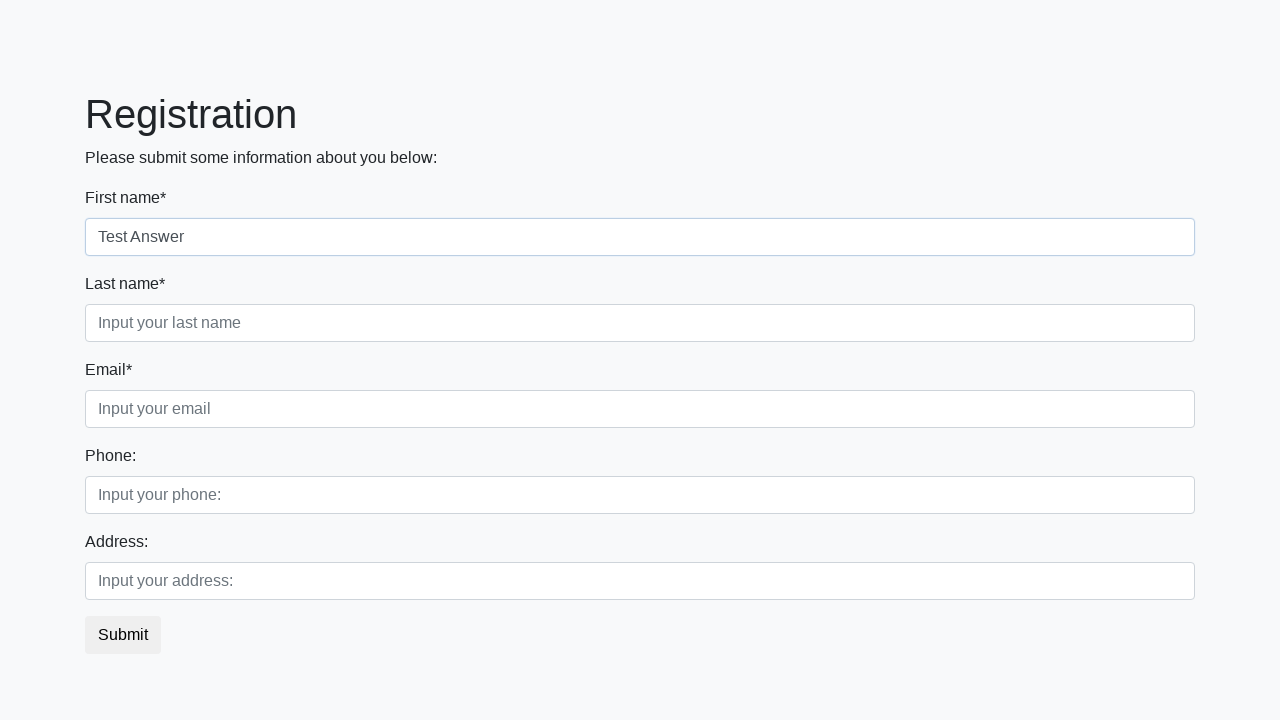

Filled required input field 2 with 'Test Answer' on input[required] >> nth=1
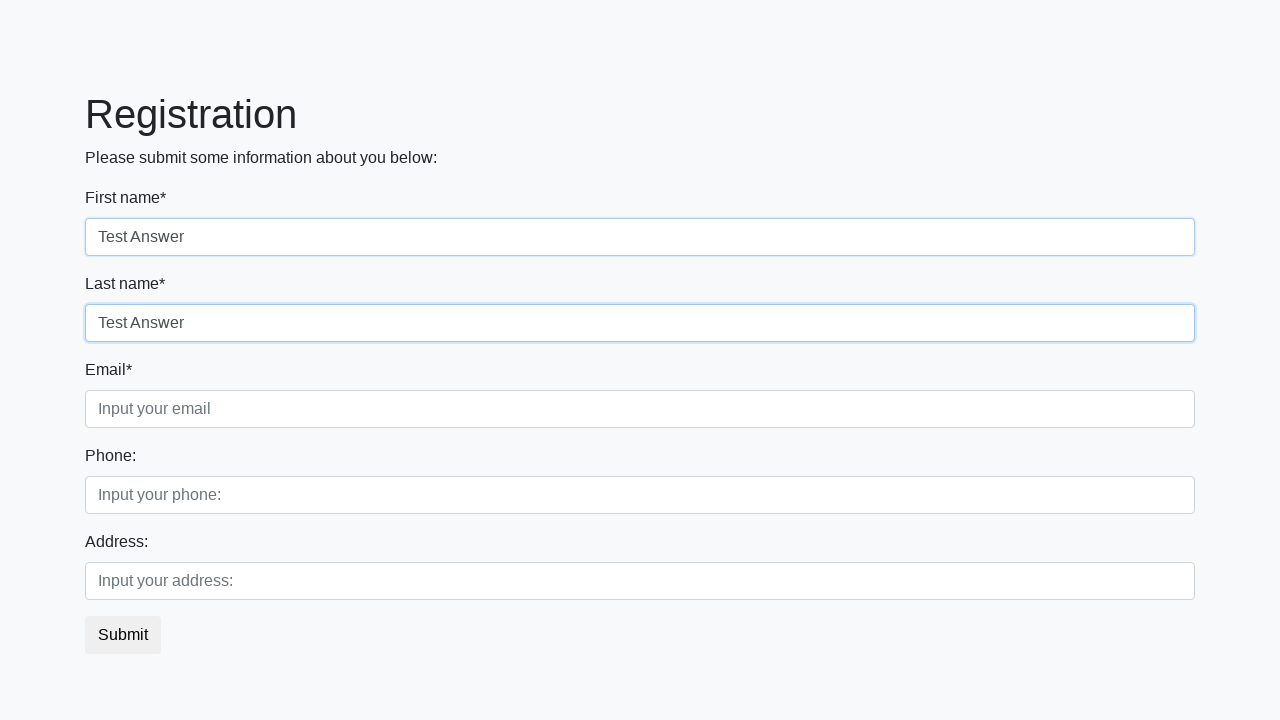

Filled required input field 3 with 'Test Answer' on input[required] >> nth=2
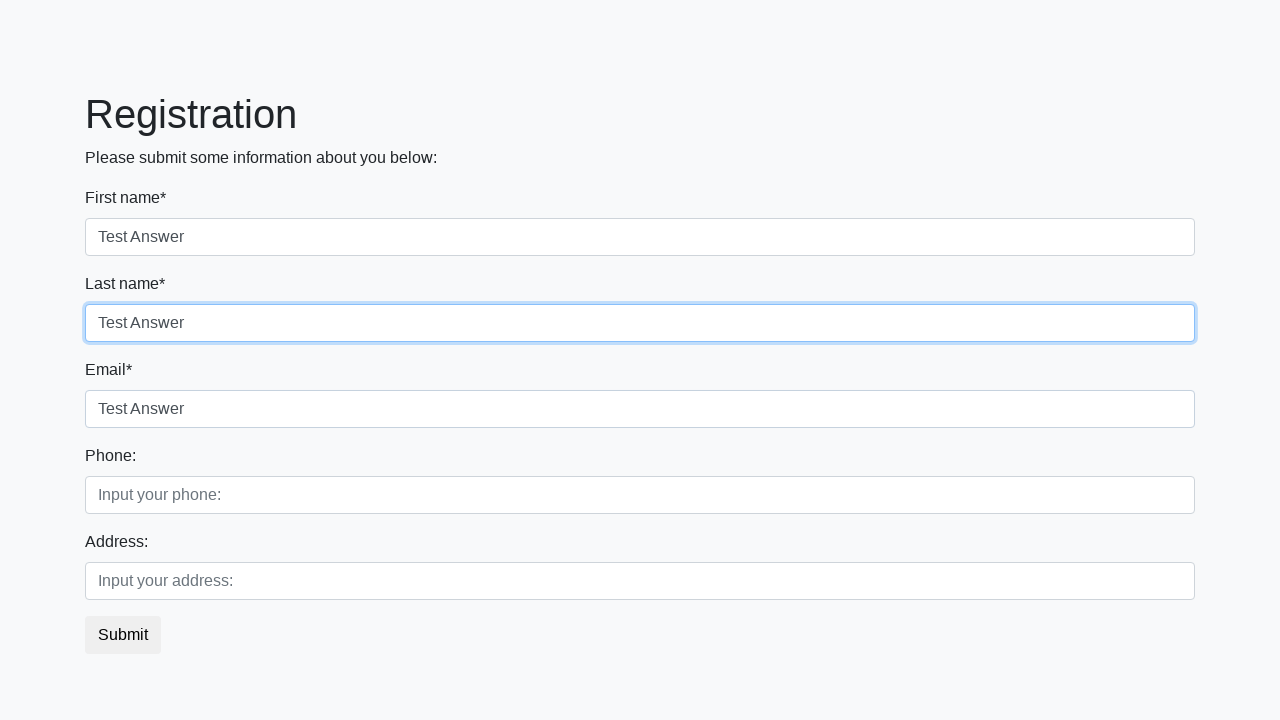

Clicked submit button to register at (123, 635) on button.btn
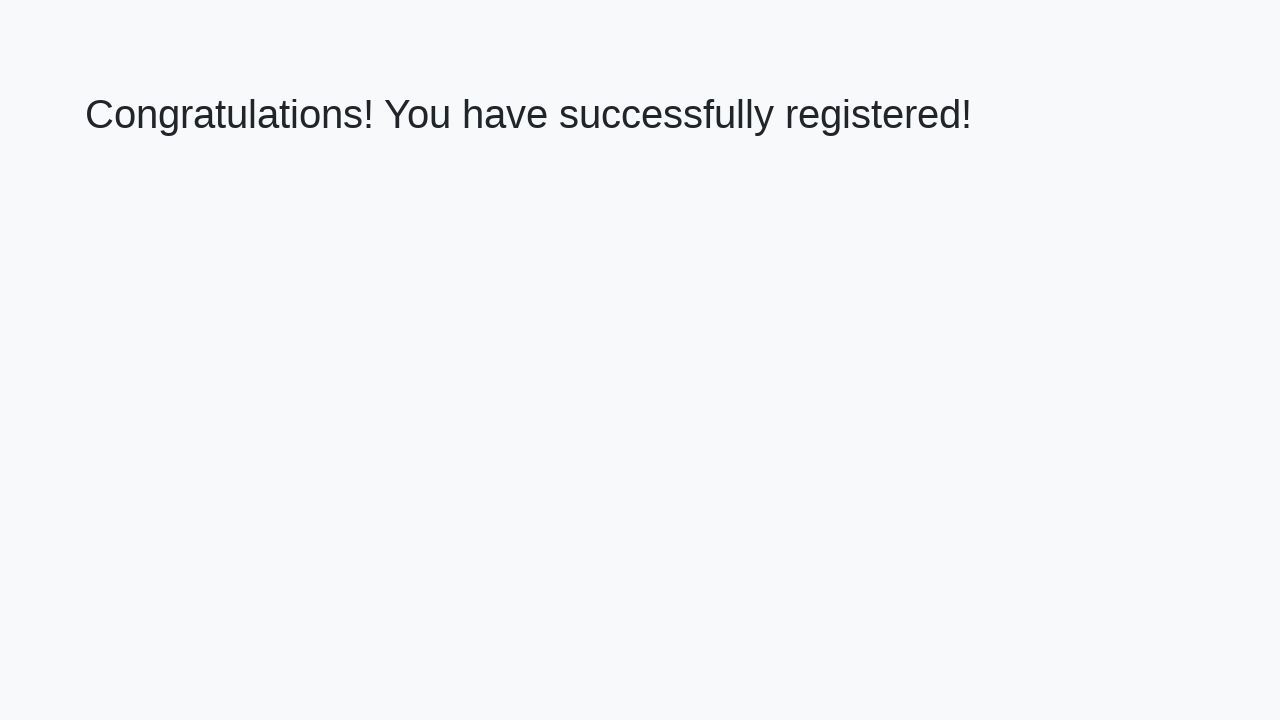

Success message heading loaded
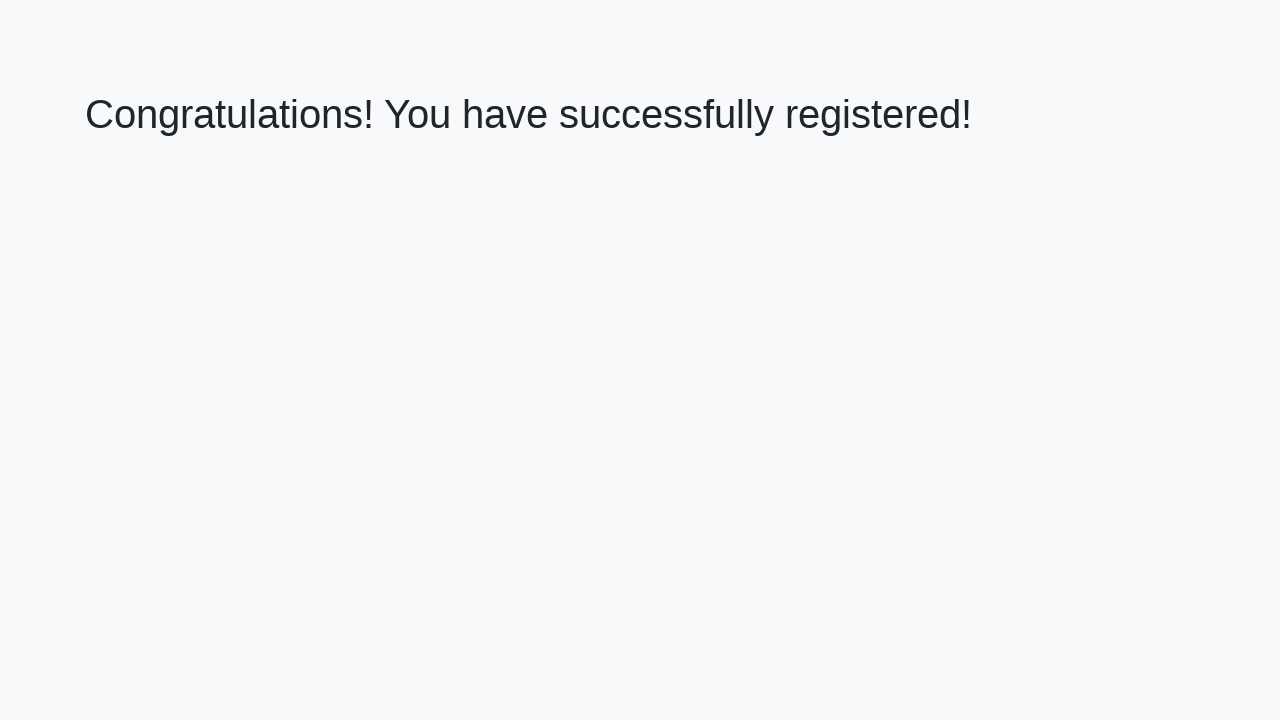

Retrieved success message text: 'Congratulations! You have successfully registered!'
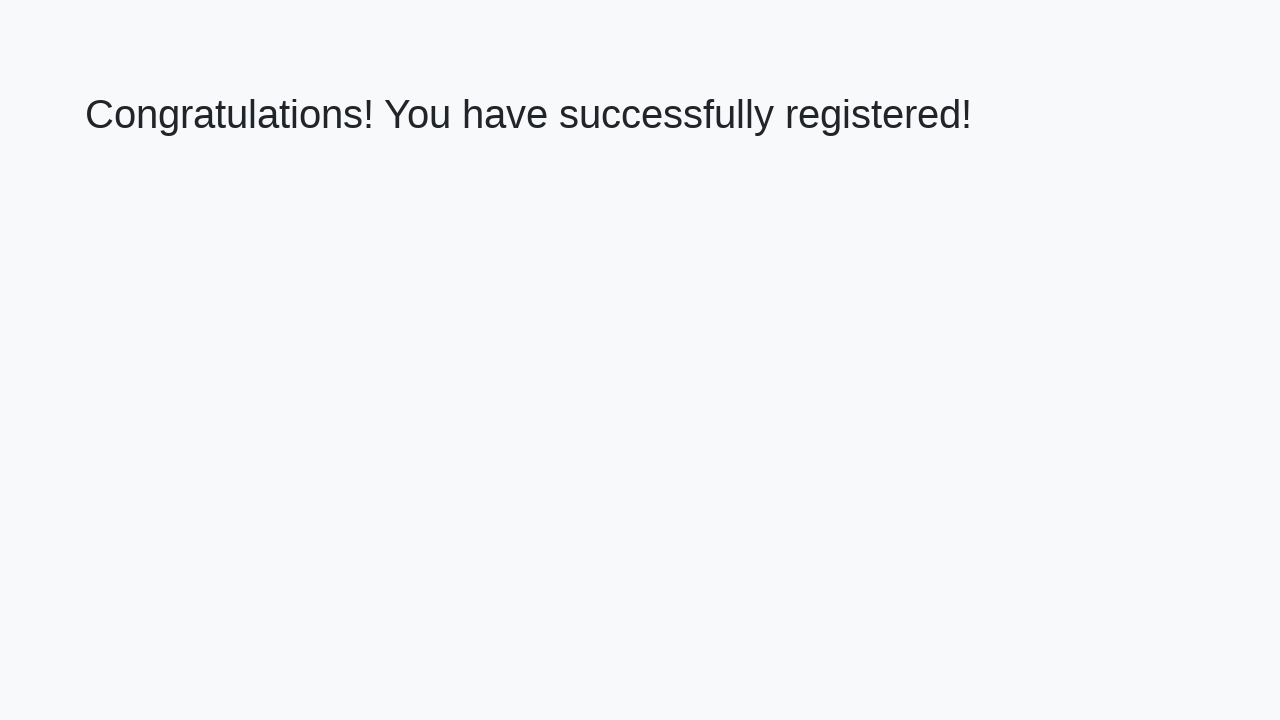

Verified success message matches expected text
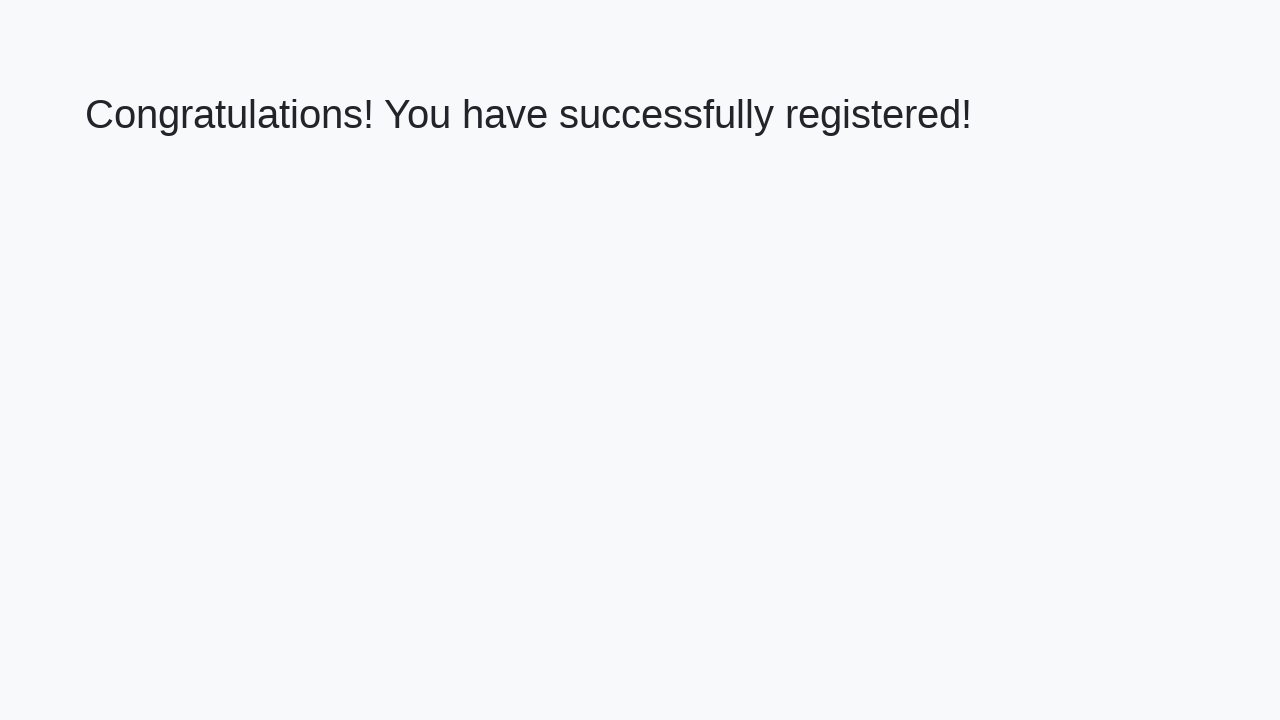

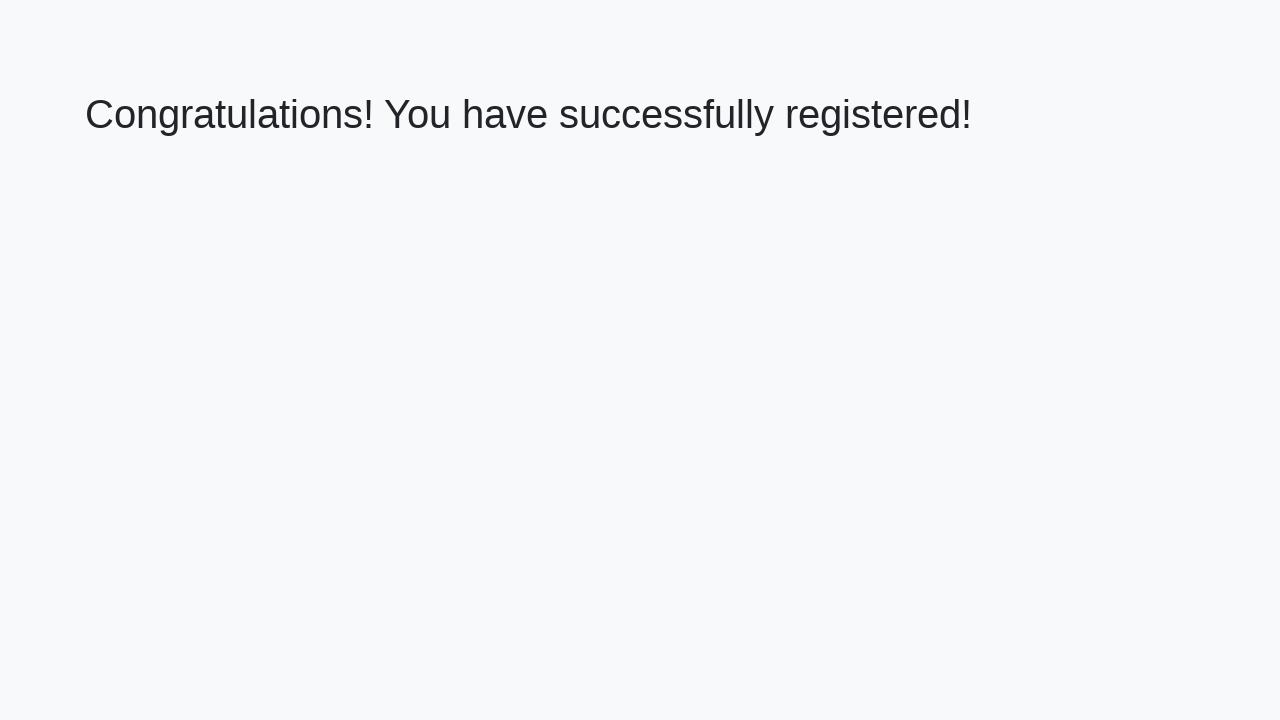